Tests selecting an option from a dropdown by iterating through all options and clicking the one with matching text, then verifies the selection was successful.

Starting URL: https://the-internet.herokuapp.com/dropdown

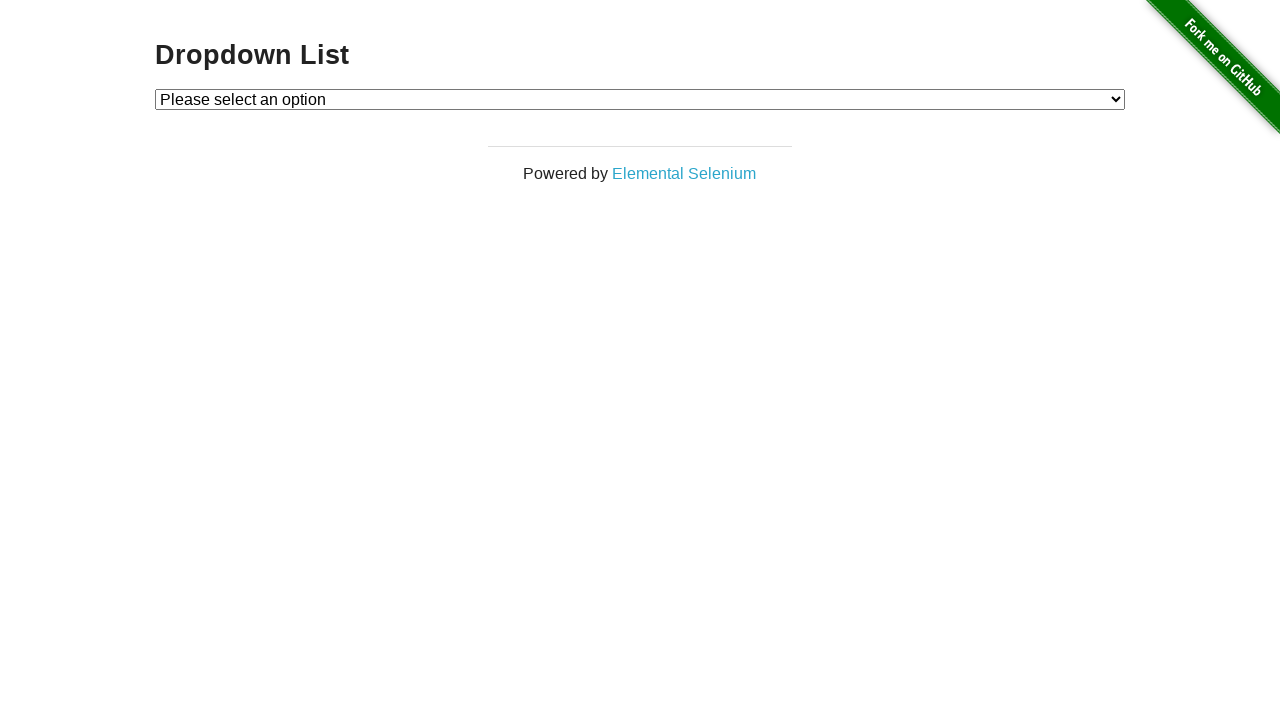

Located the dropdown element
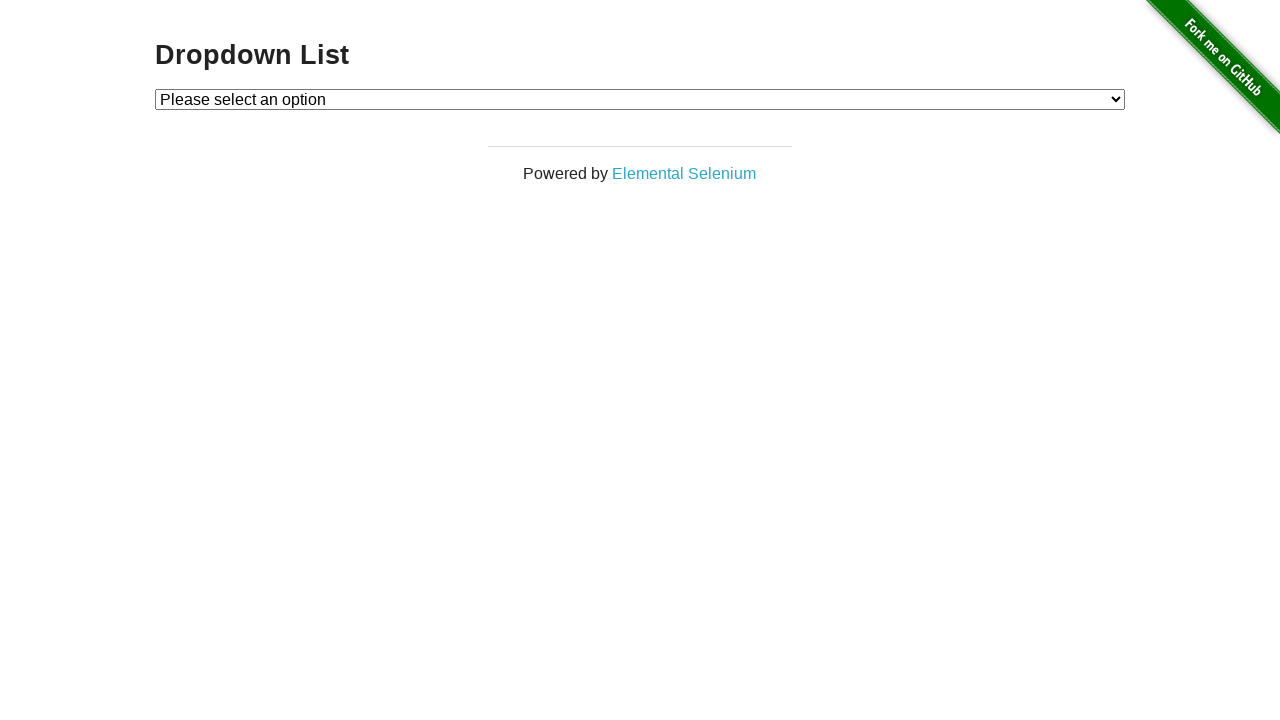

Selected 'Option 1' from the dropdown on #dropdown
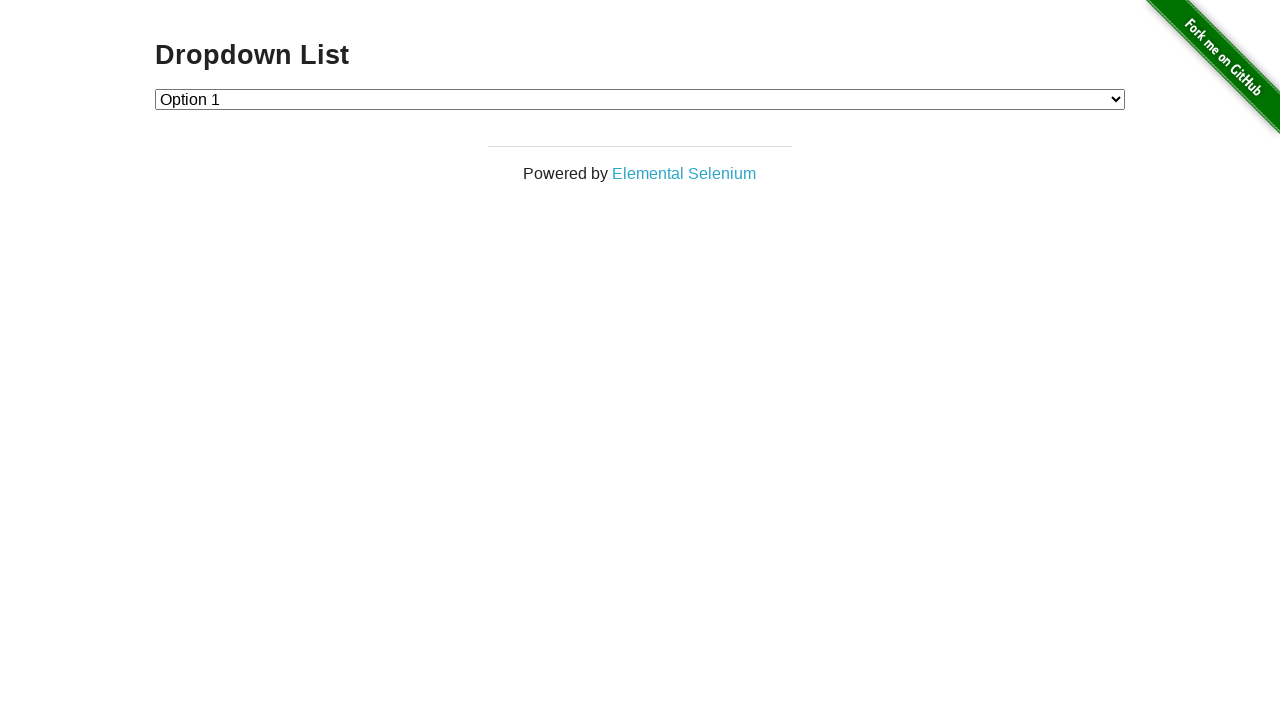

Retrieved the currently selected option text
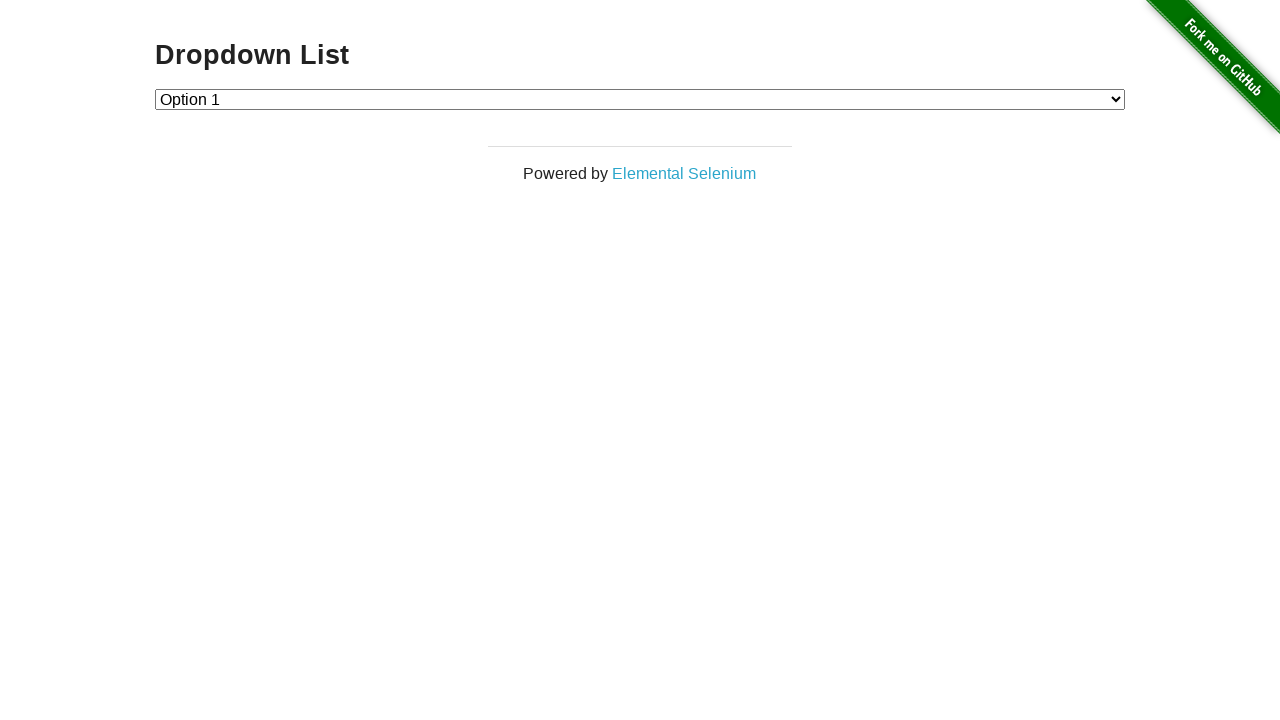

Verified that 'Option 1' was successfully selected
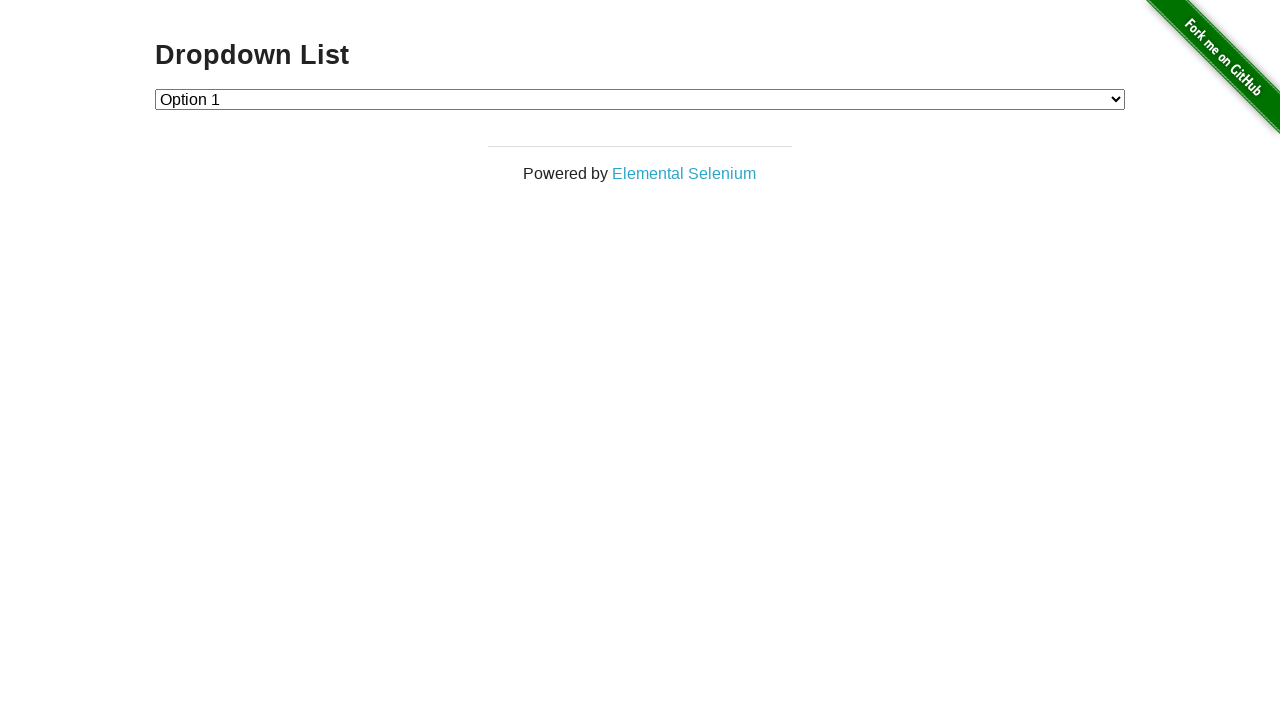

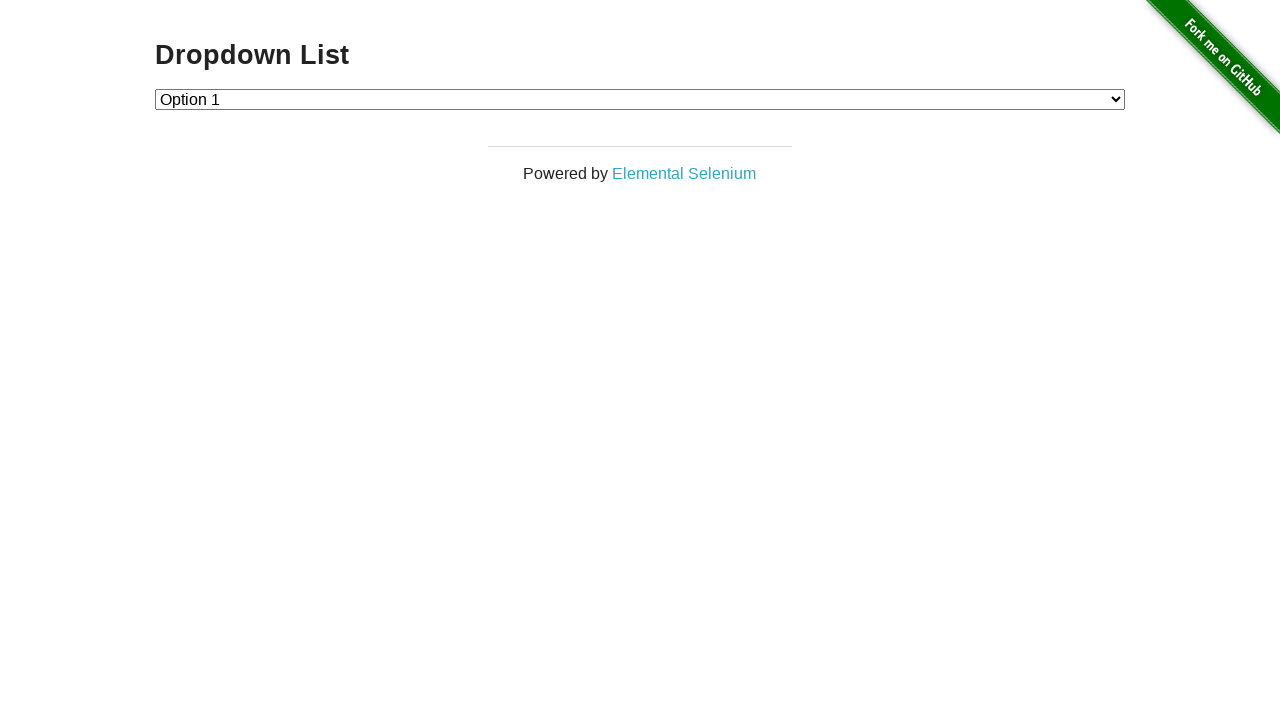